Opens the contact form modal from the navigation bar and verifies it is visible, then closes it

Starting URL: https://demoblaze.com/

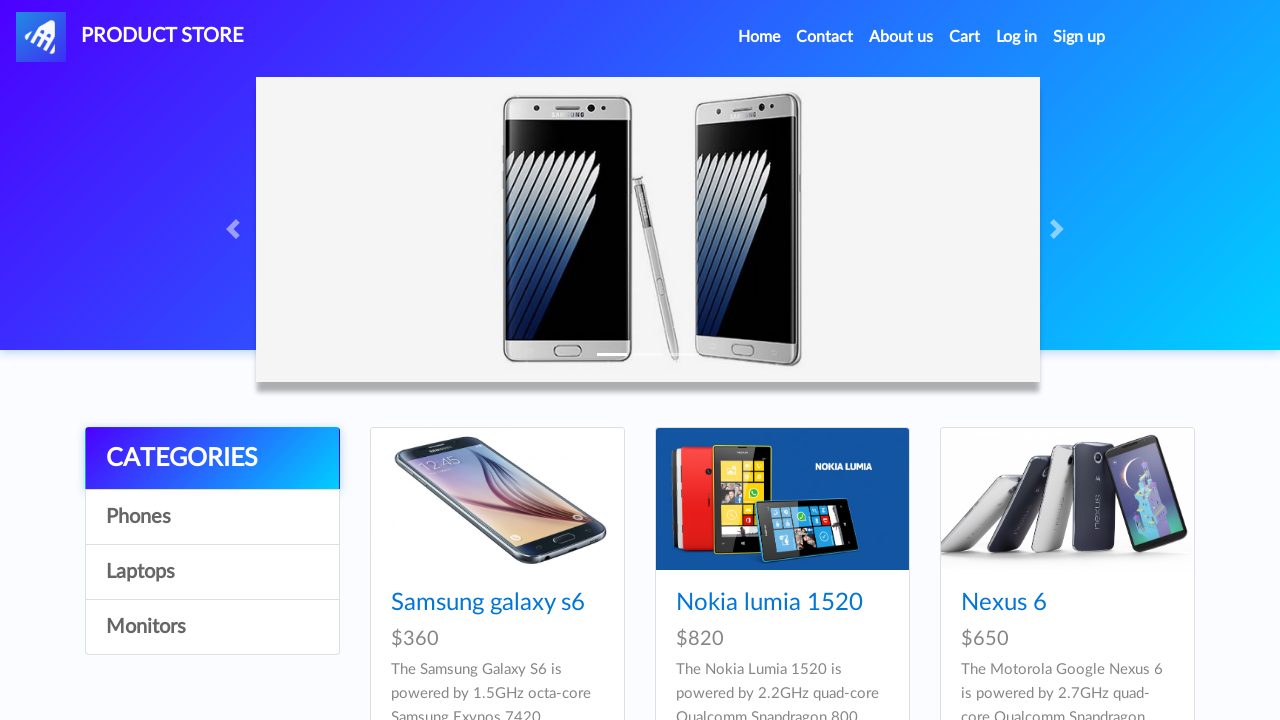

Waited for product page to load - card blocks visible
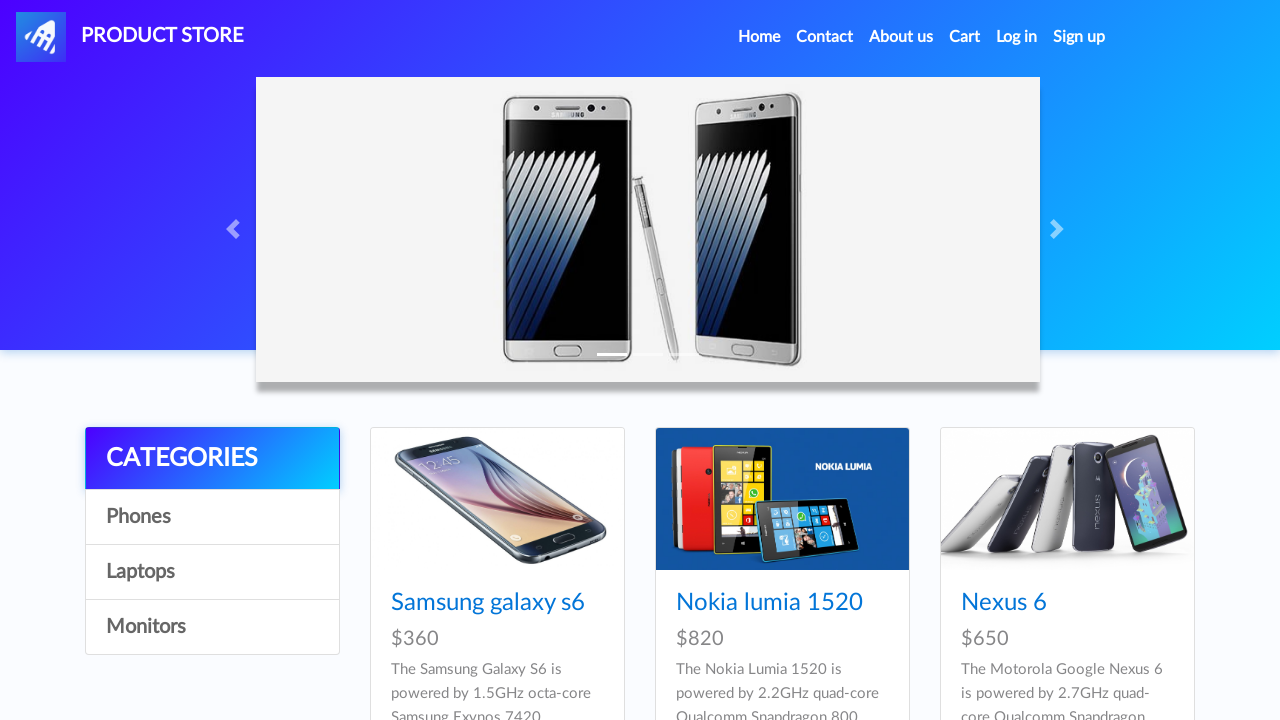

Clicked Contact button in navigation bar at (825, 37) on a[data-target='#exampleModal']
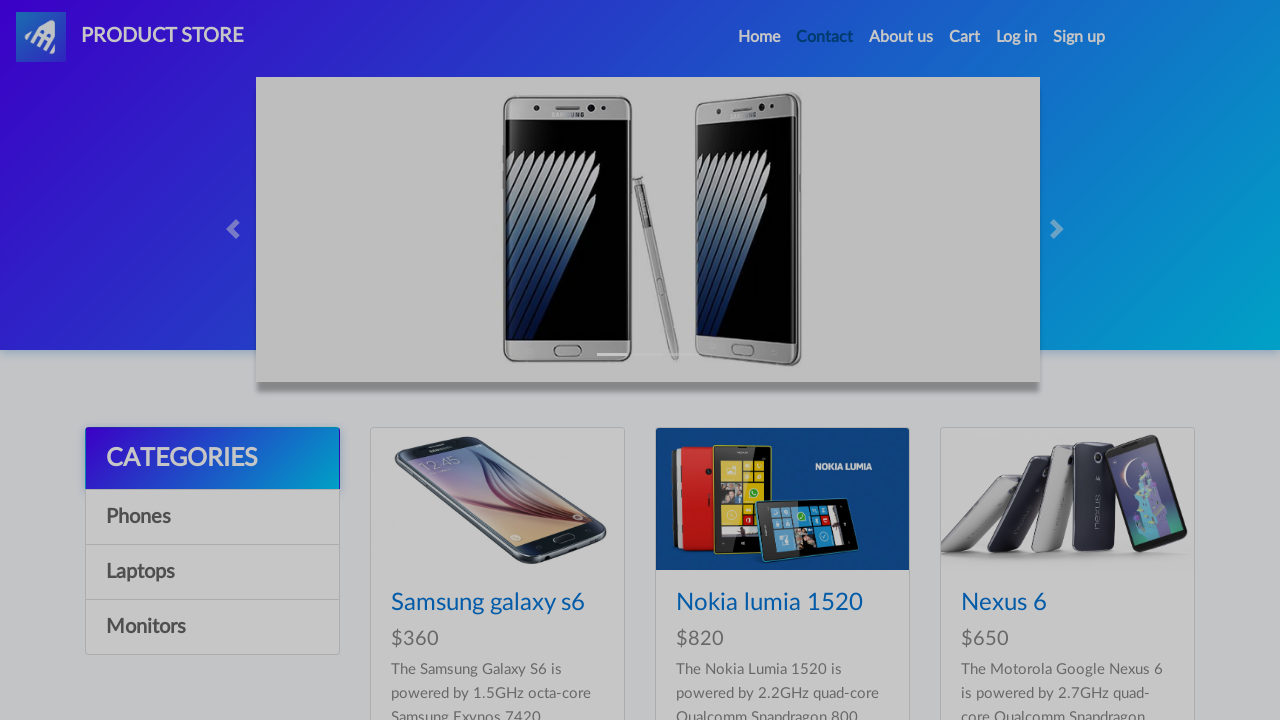

Contact form modal is now visible
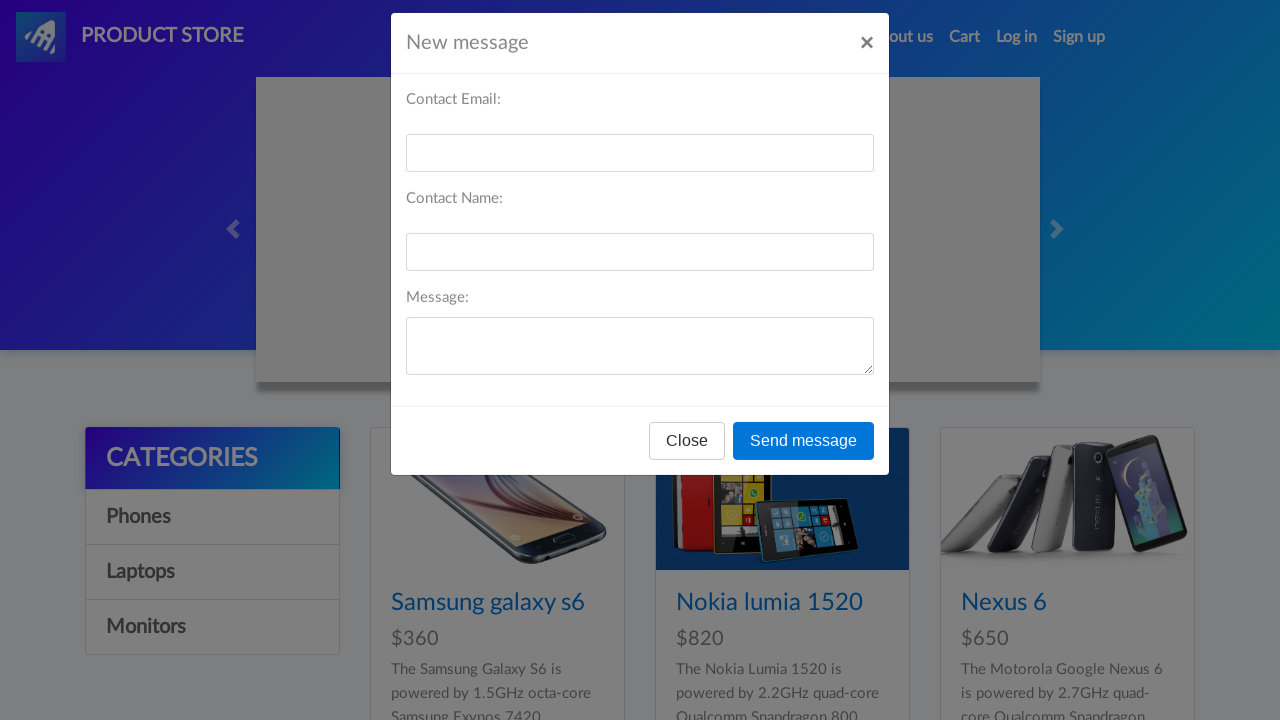

Clicked close button to dismiss contact form modal at (687, 459) on #exampleModal .modal-footer button[data-dismiss='modal']
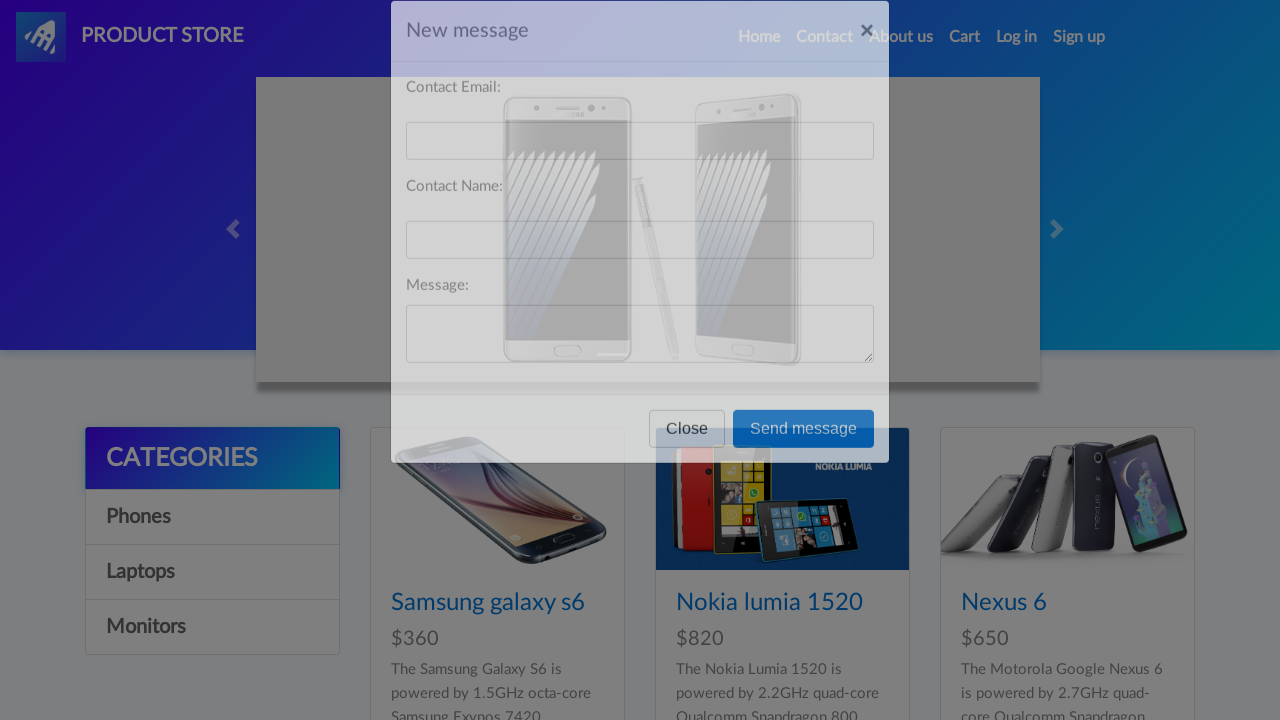

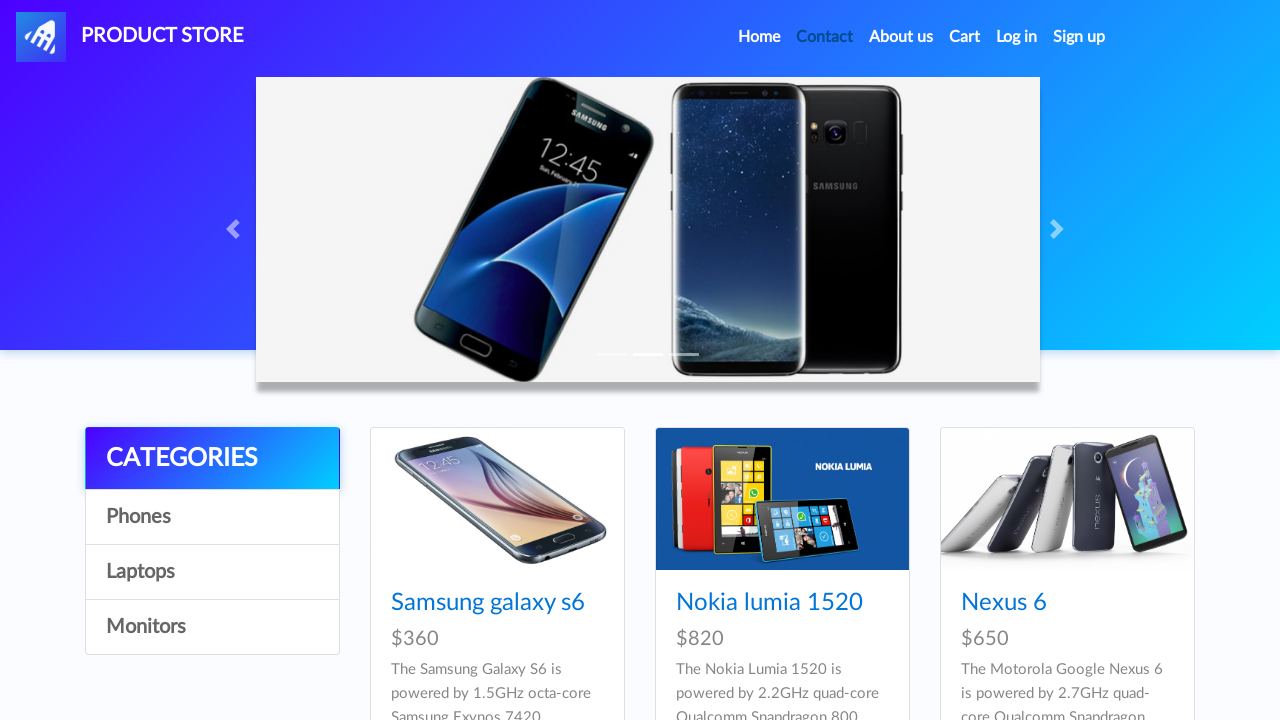